Tests the initial zip code entry step of the registration process by filling the zip code field and clicking continue

Starting URL: https://www.sharelane.com/cgi-bin/register.py

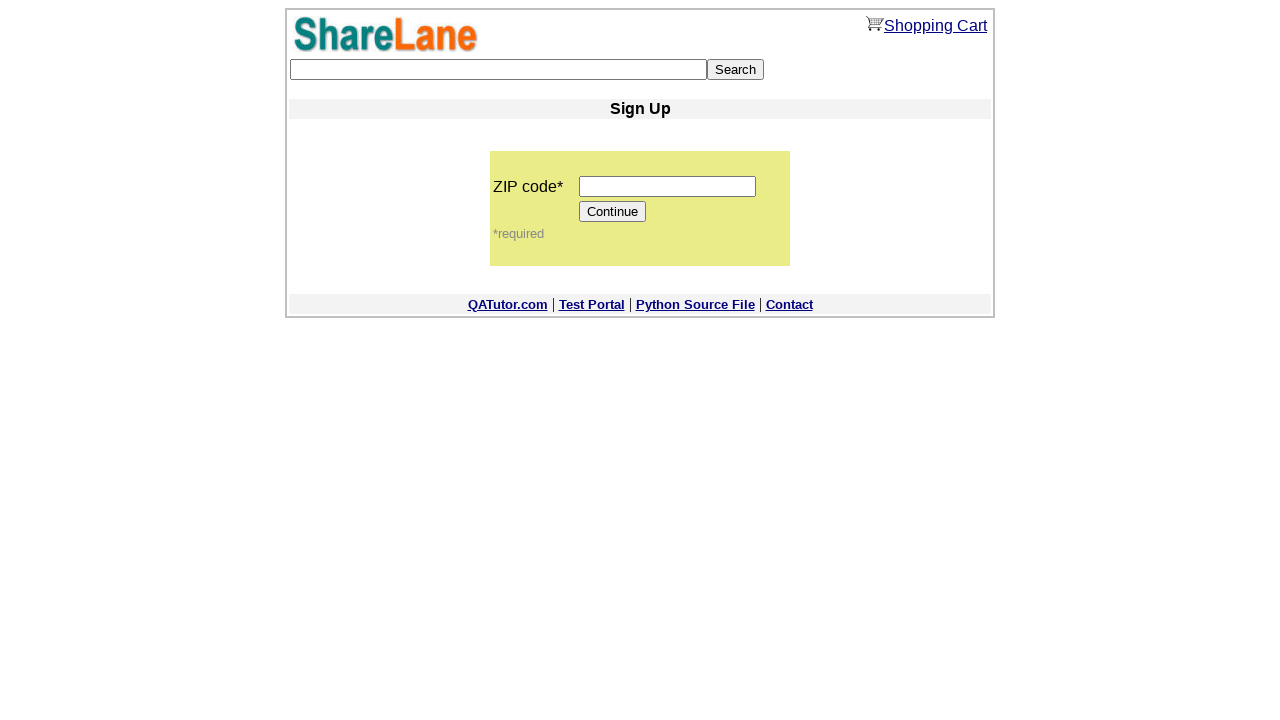

Filled zip code field with '12345' on input[name='zip_code']
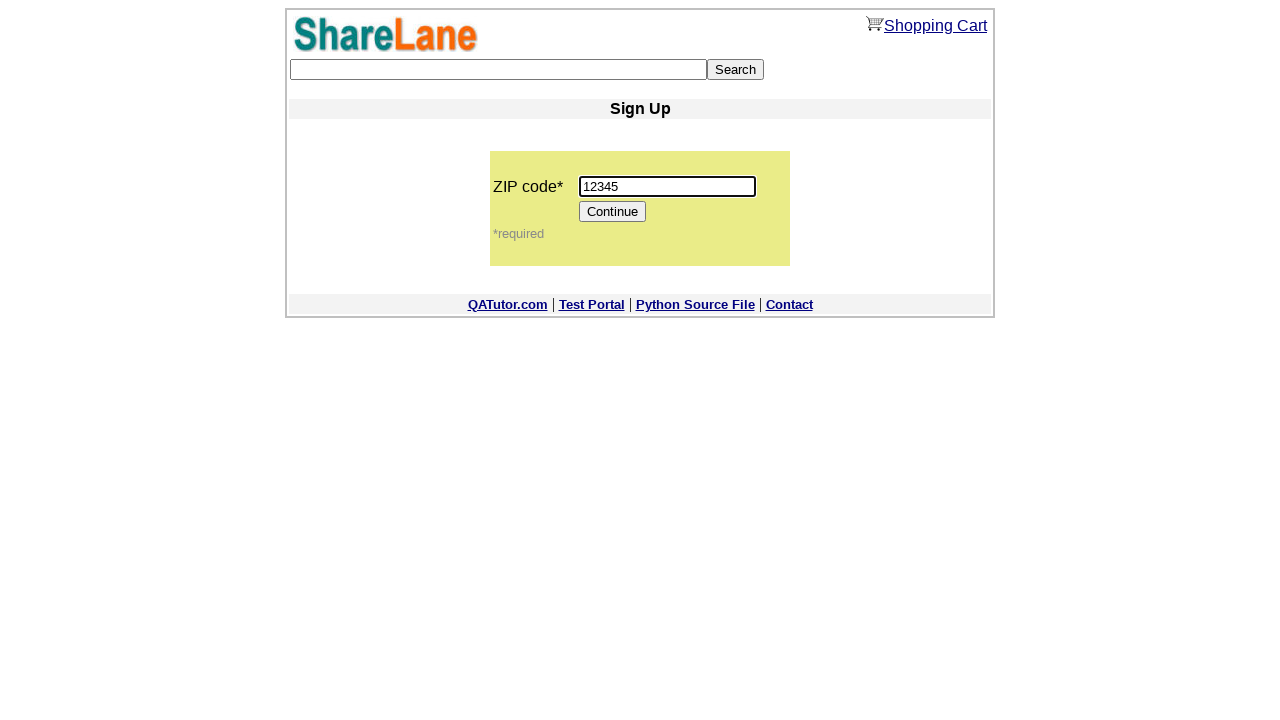

Clicked Continue button to proceed with registration at (613, 212) on input[value='Continue']
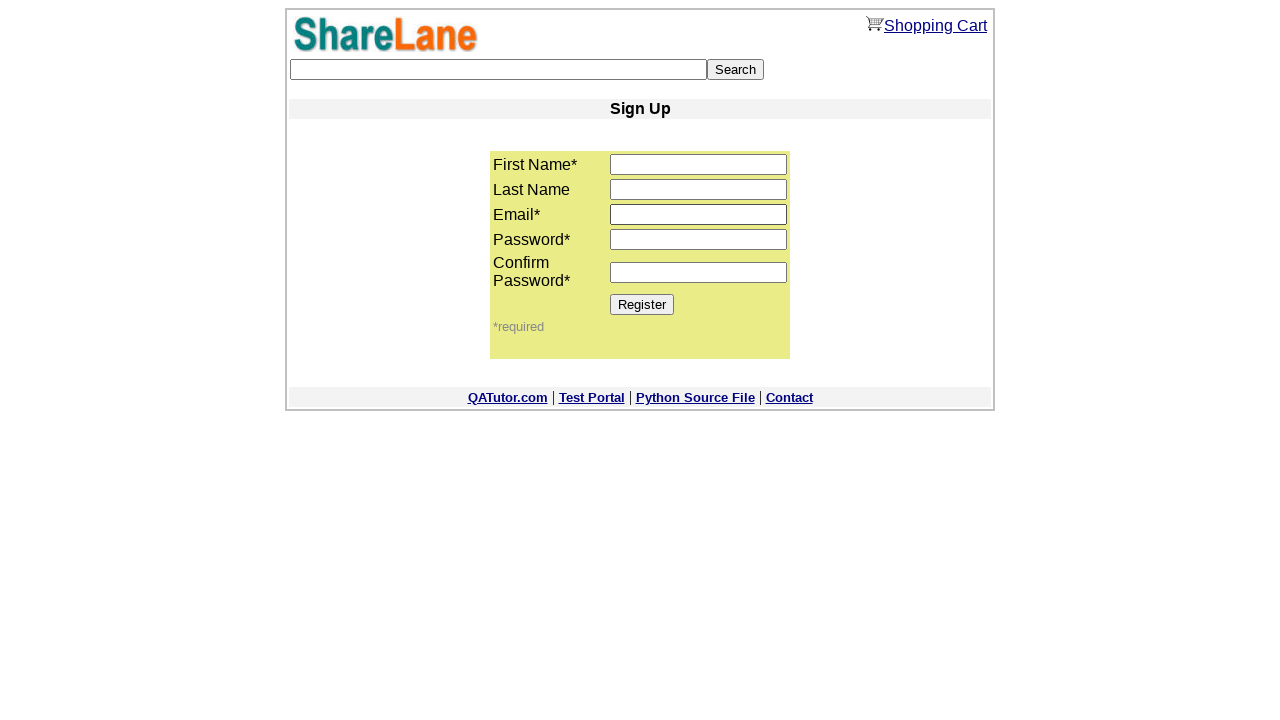

Clicked Register button to complete registration at (642, 304) on input[value='Register']
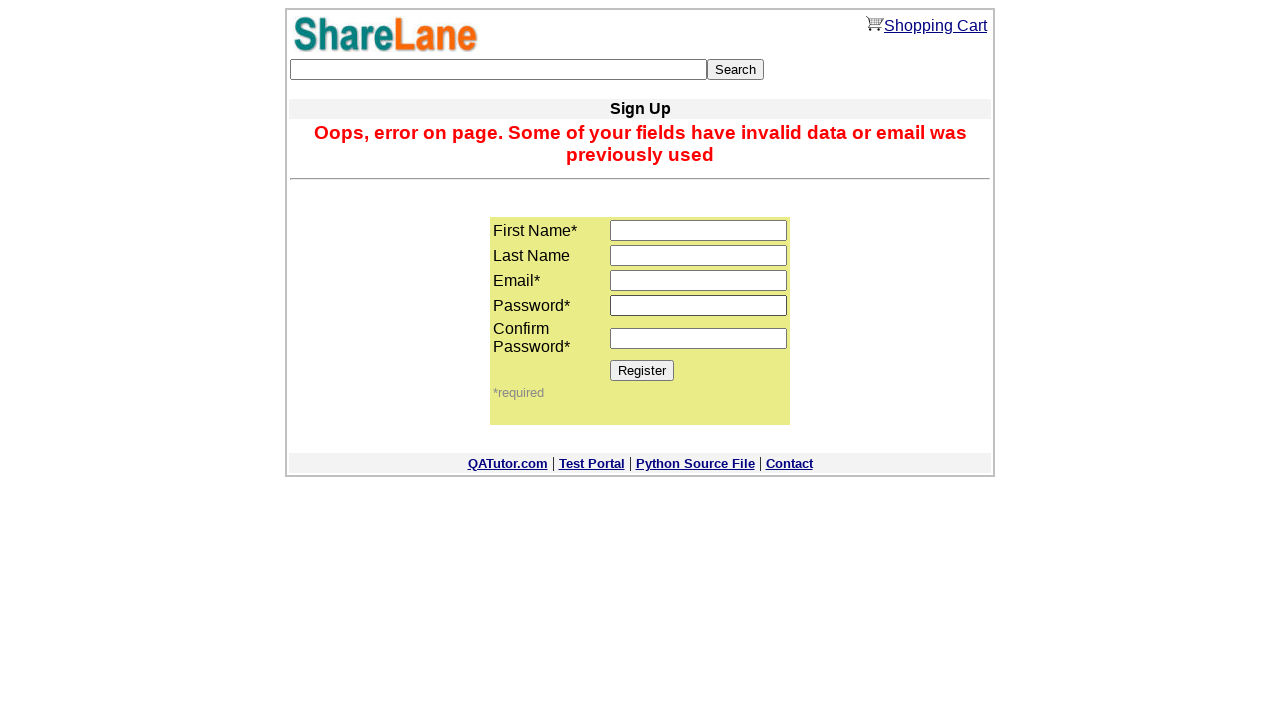

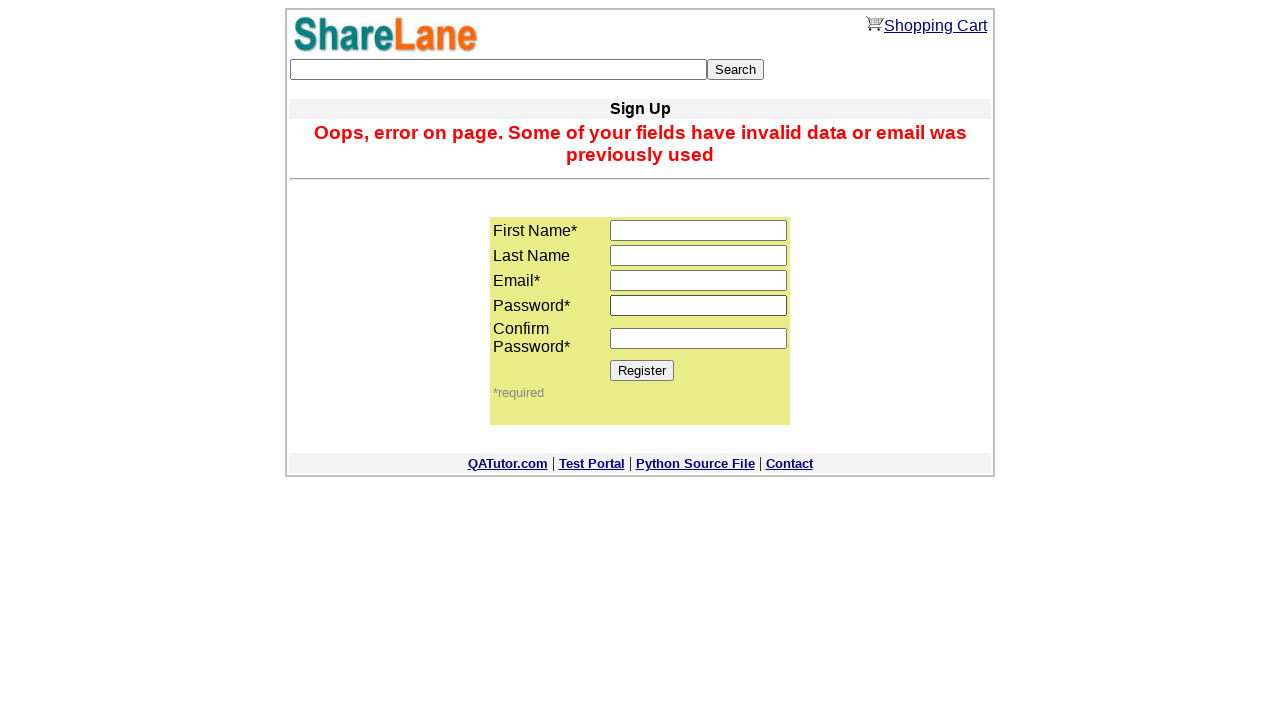